Tests radio button functionality by verifying initial state, clicking the female gender option, and confirming selection

Starting URL: https://demoqa.com/automation-practice-form

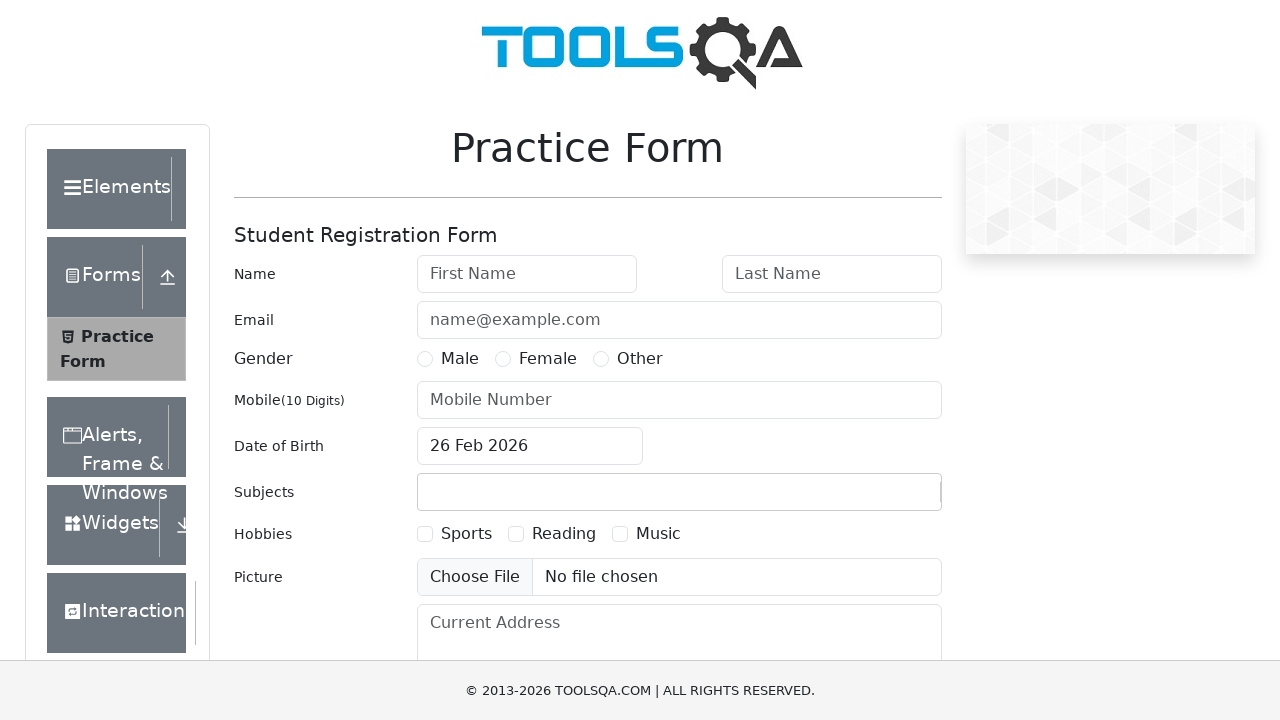

Clicked female gender radio button label at (548, 359) on label[for='gender-radio-2']
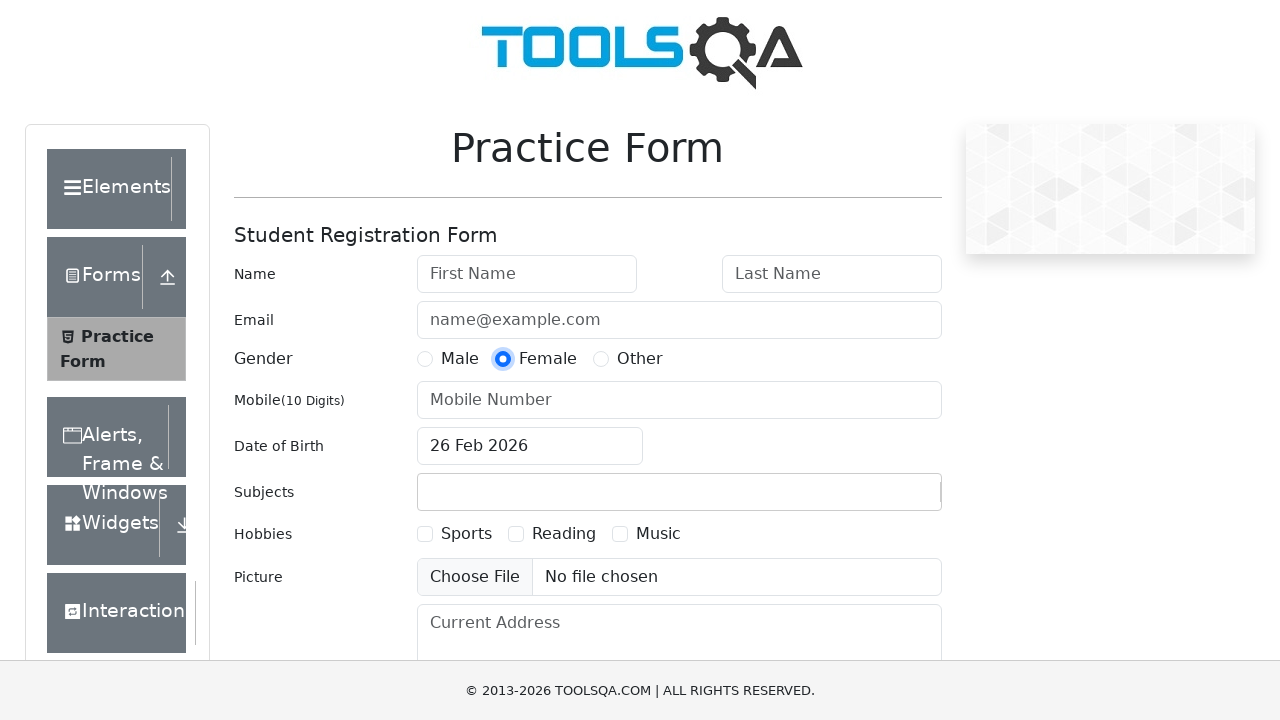

Located female radio button element
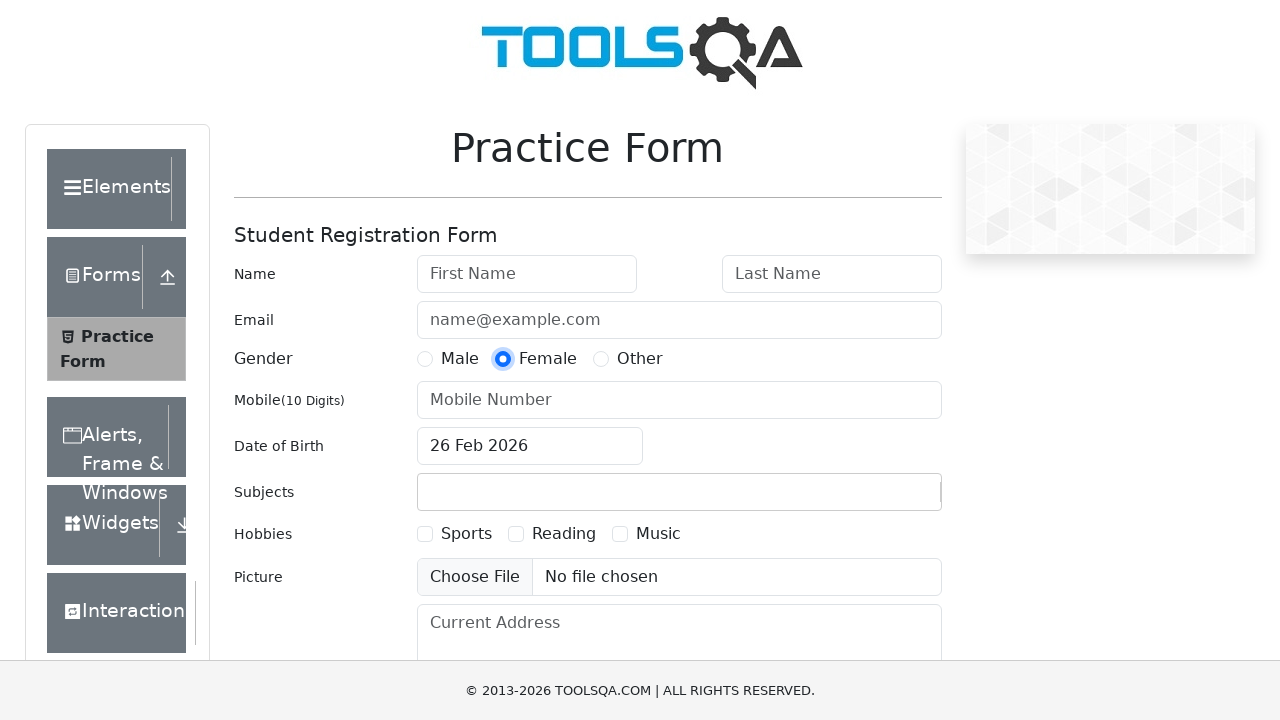

Verified that female radio button is selected
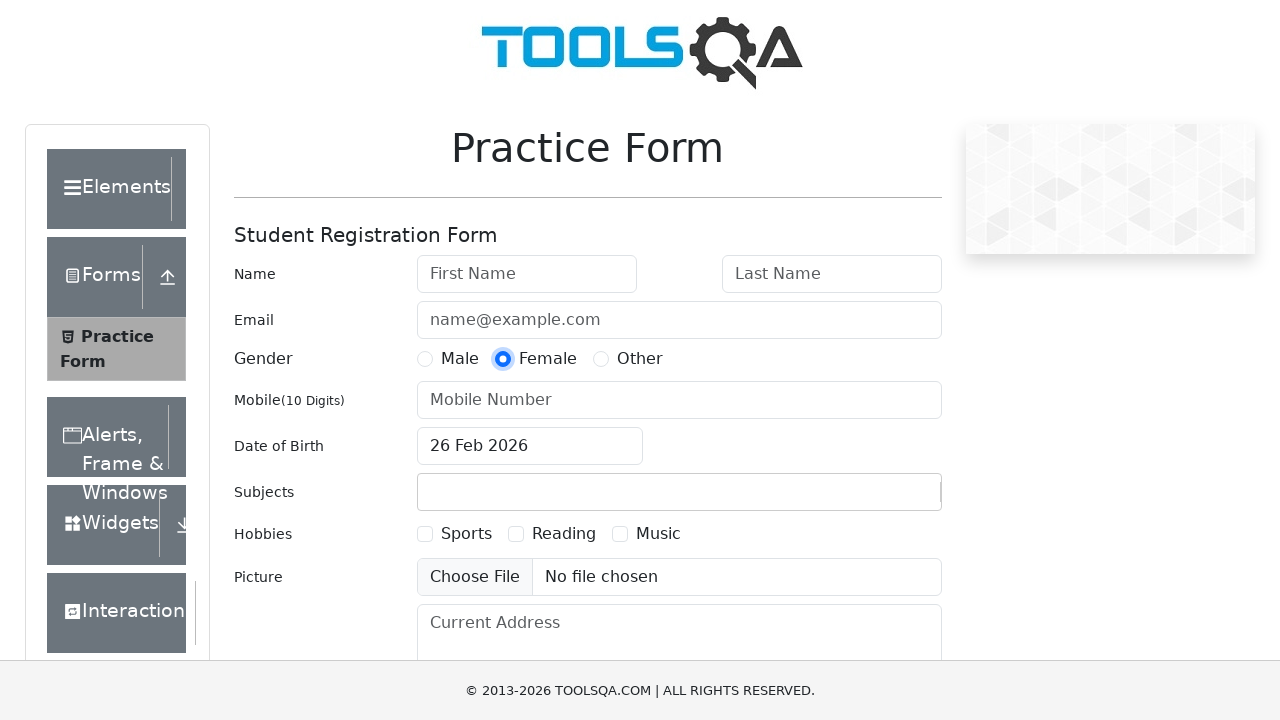

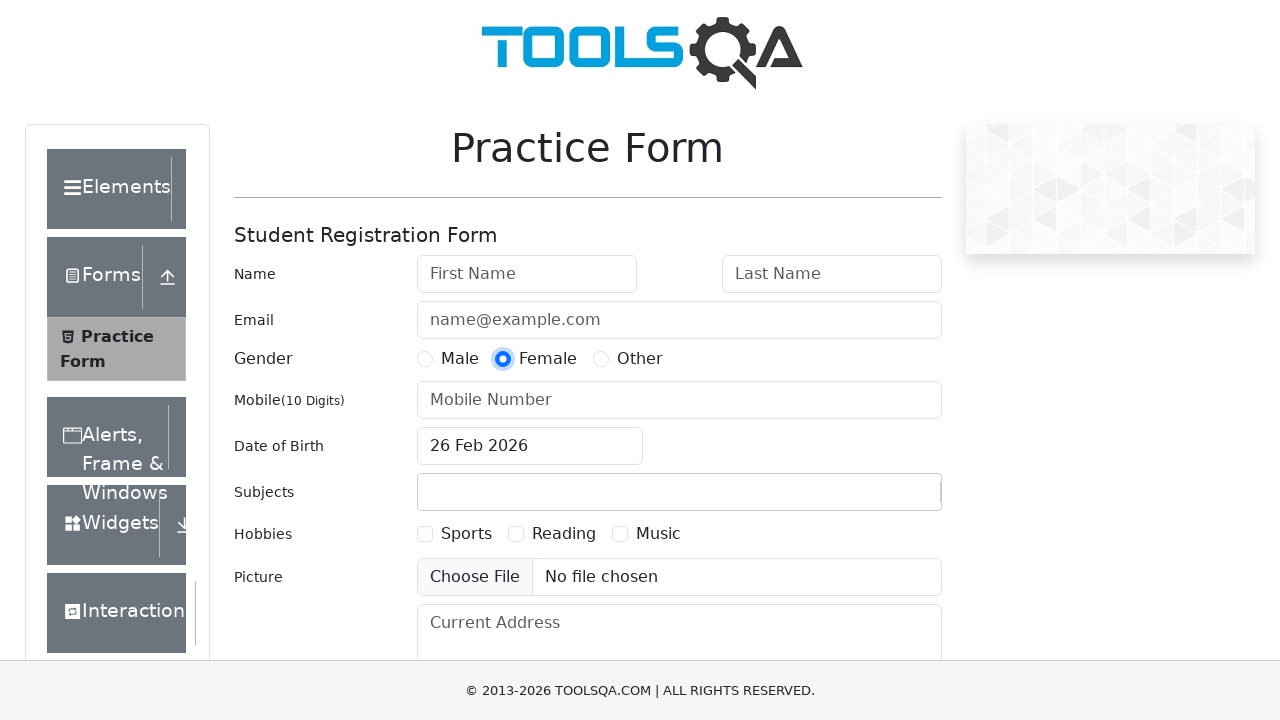